Tests that clearing the task text during edit deletes the task

Starting URL: https://todomvc4tasj.herokuapp.com/

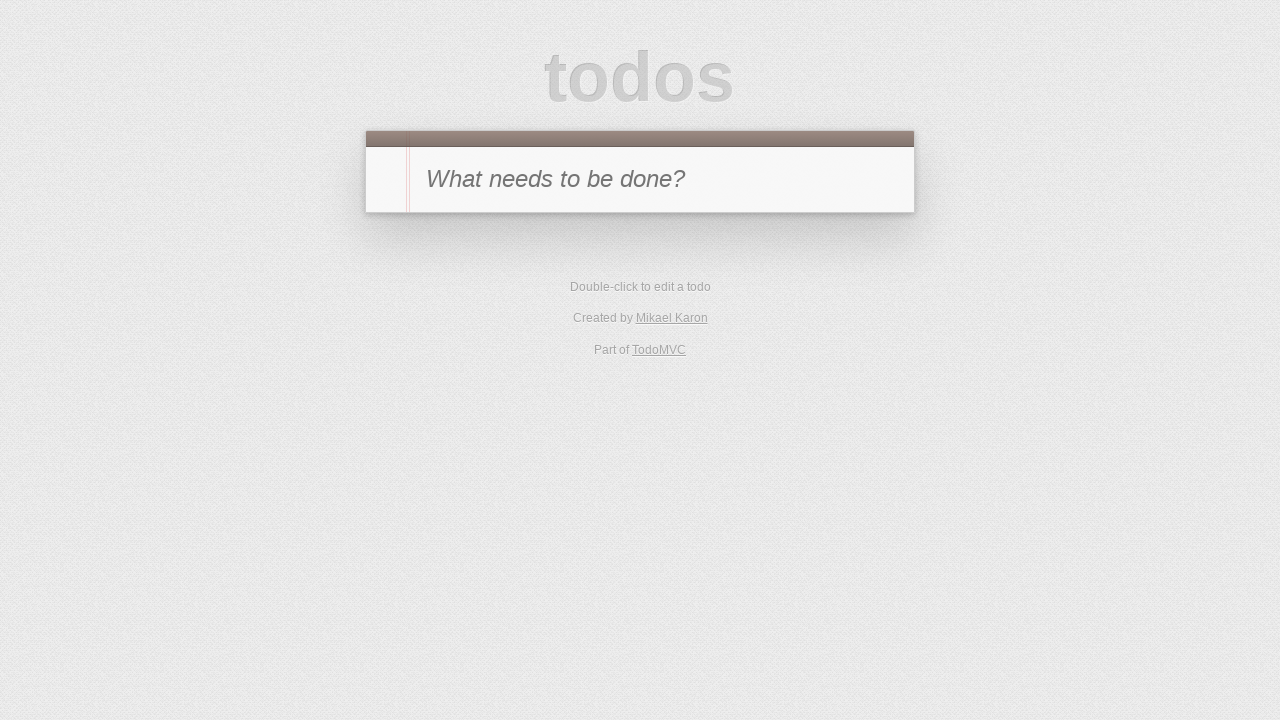

Filled new task input with '1' on #new-todo
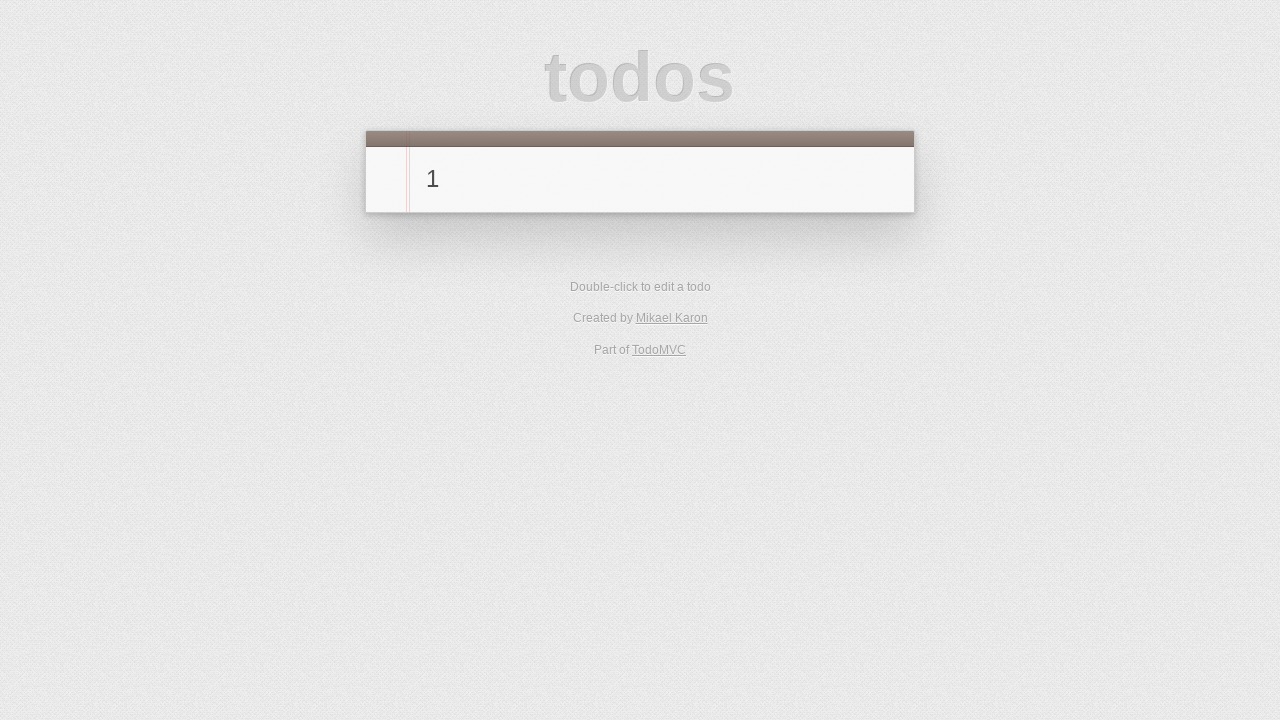

Pressed Enter to create task on #new-todo
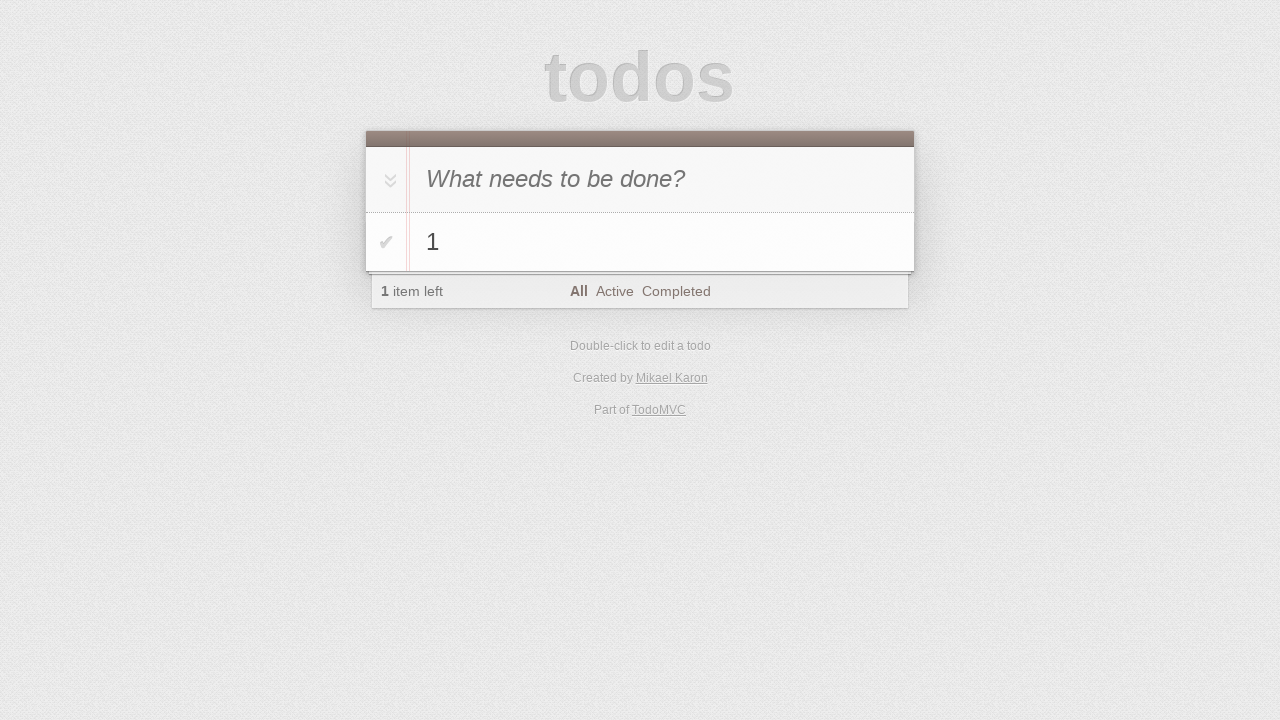

Double-clicked task to enter edit mode at (662, 242) on #todo-list li >> text='1'
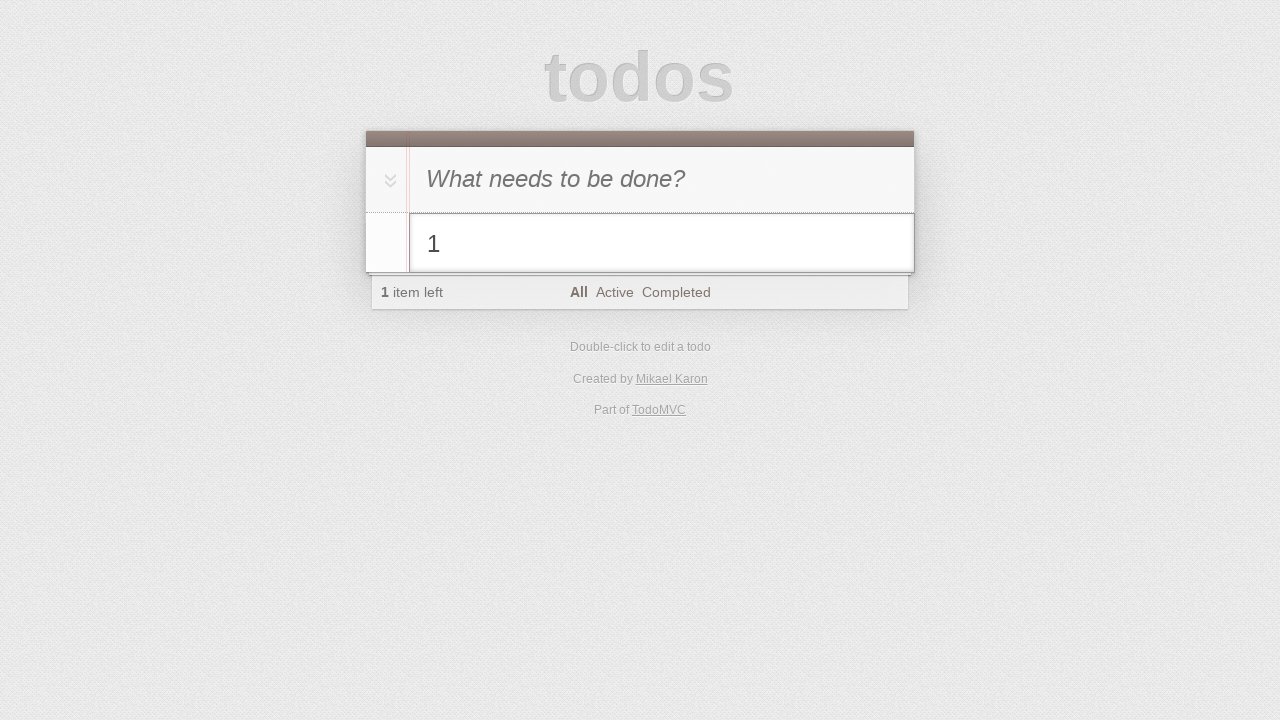

Cleared task text in edit field on #todo-list li.editing .edit
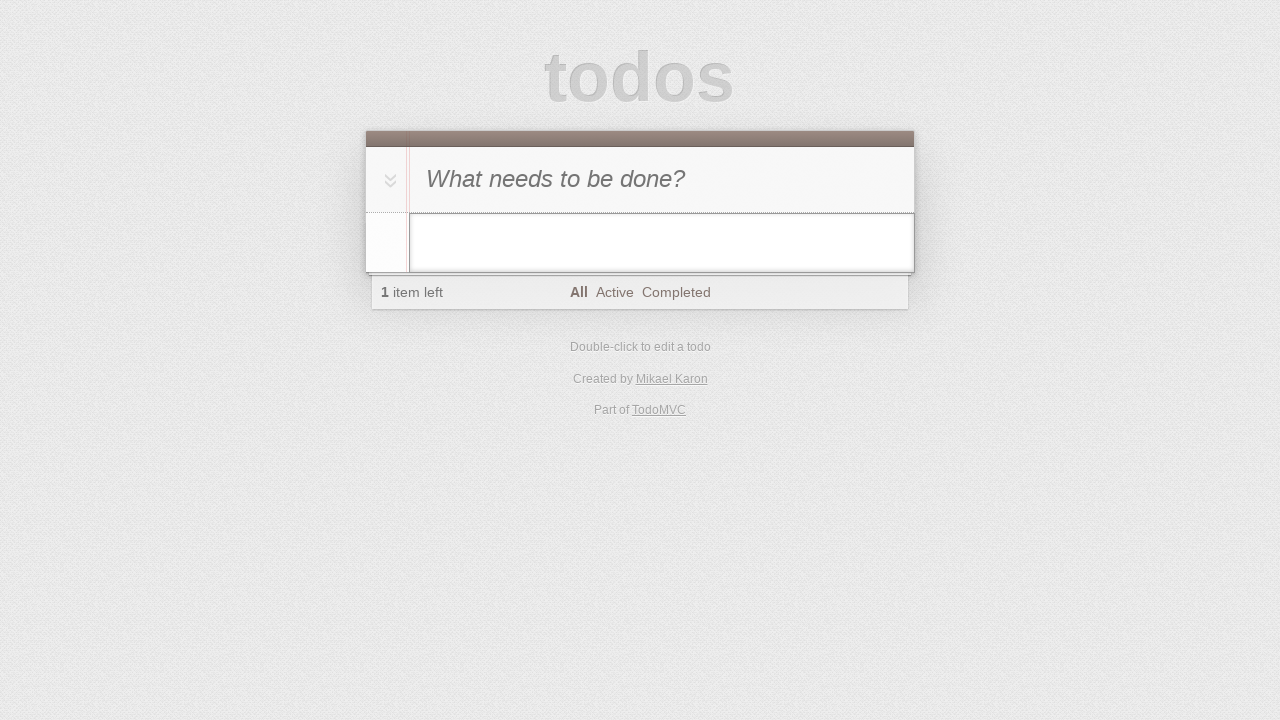

Pressed Enter to confirm empty task deletion on #todo-list li.editing .edit
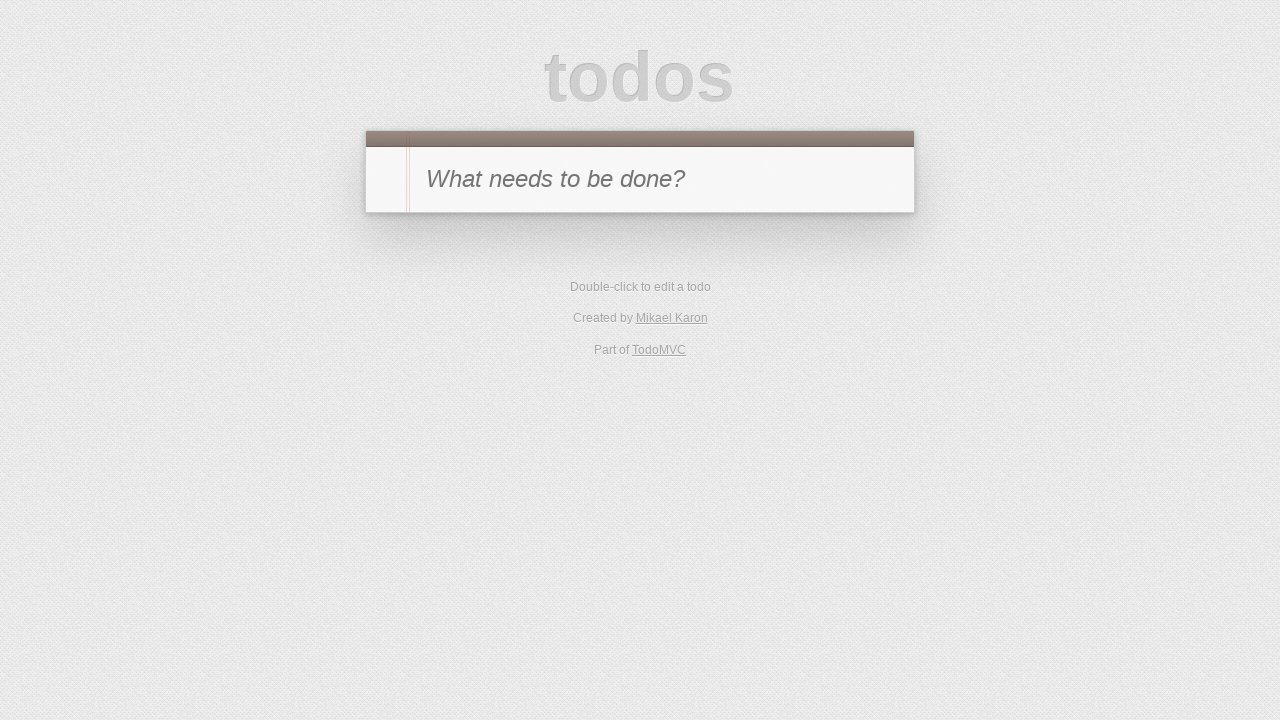

Verified task was deleted - no tasks remain in list
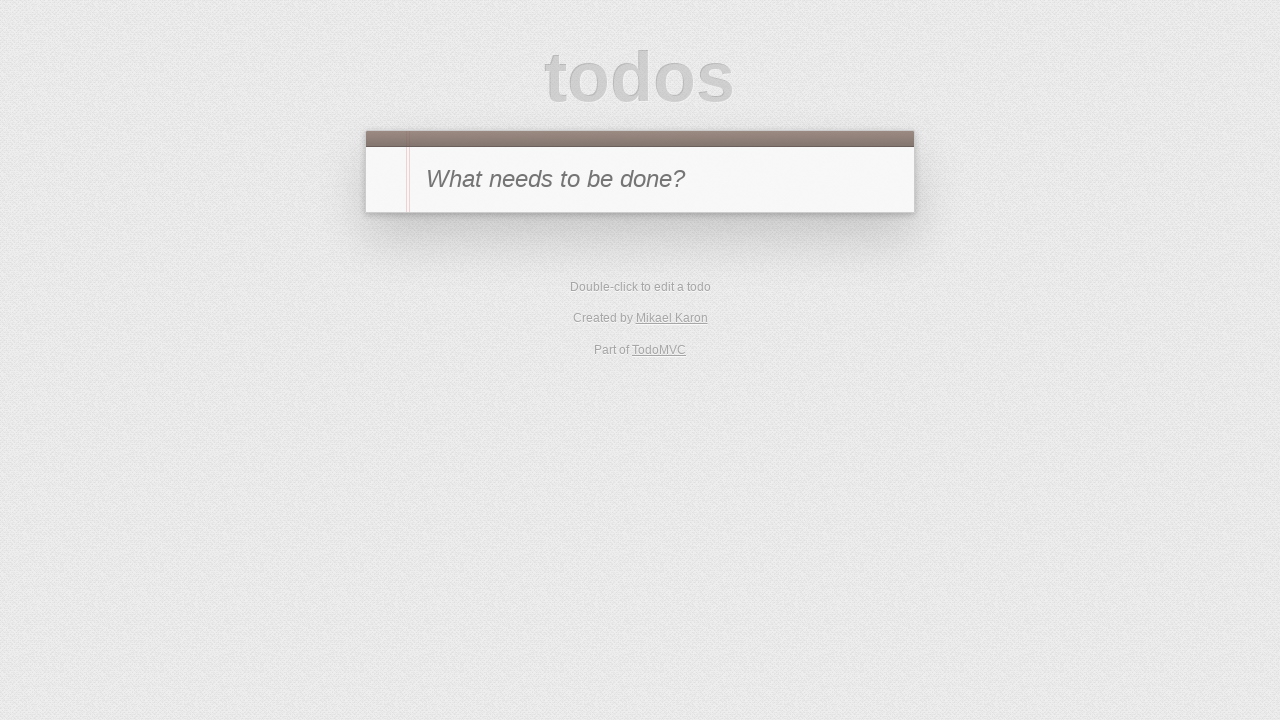

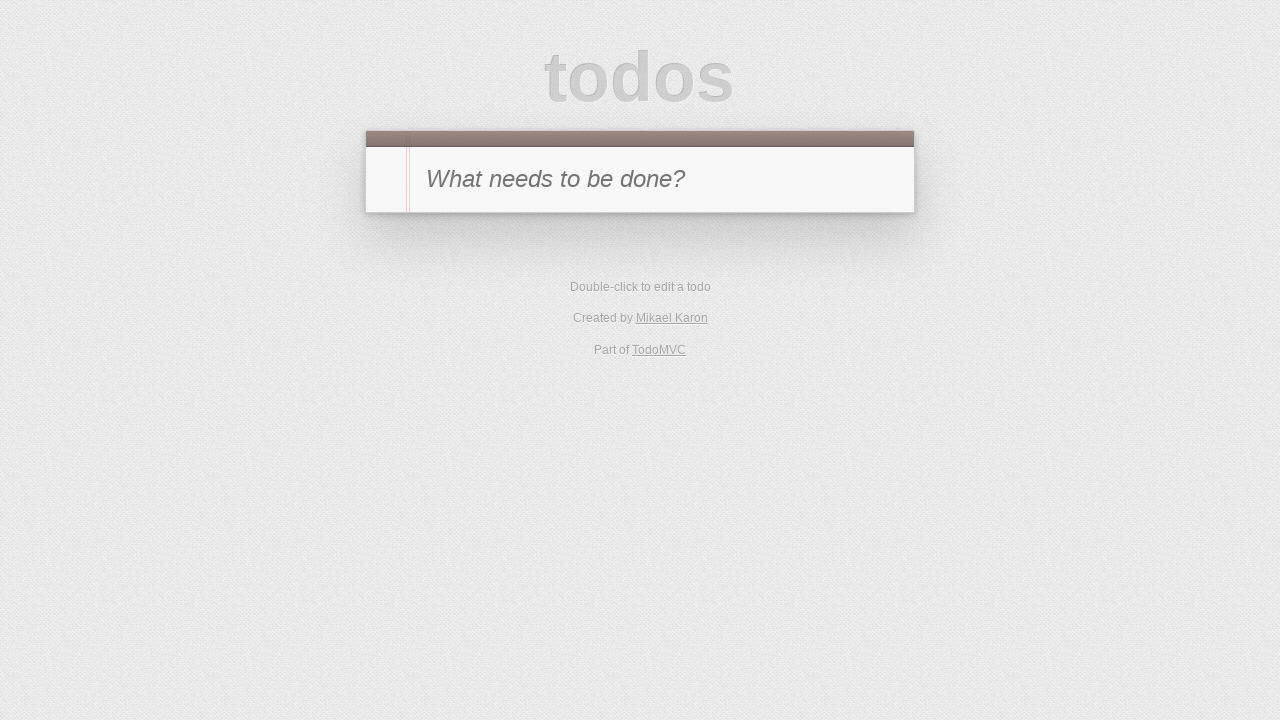